Navigates to a form page and scrolls through all input elements on the page

Starting URL: https://formy-project.herokuapp.com/form

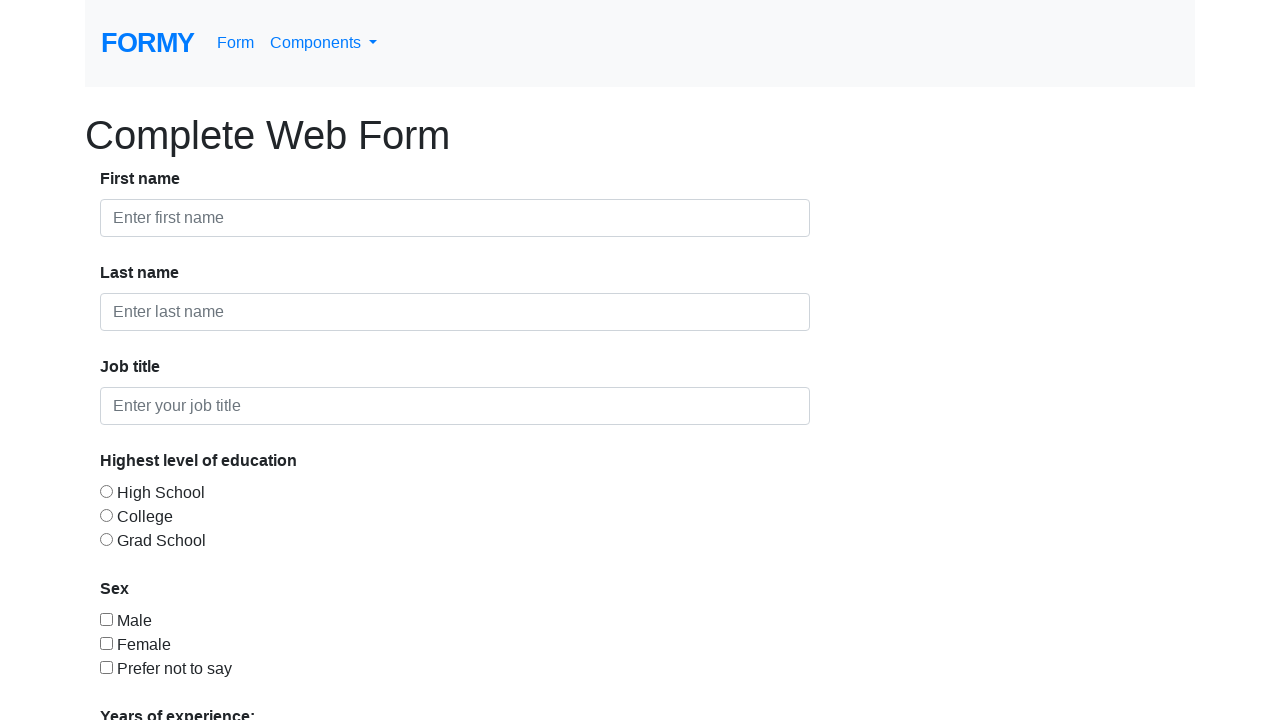

Navigated to form page at https://formy-project.herokuapp.com/form
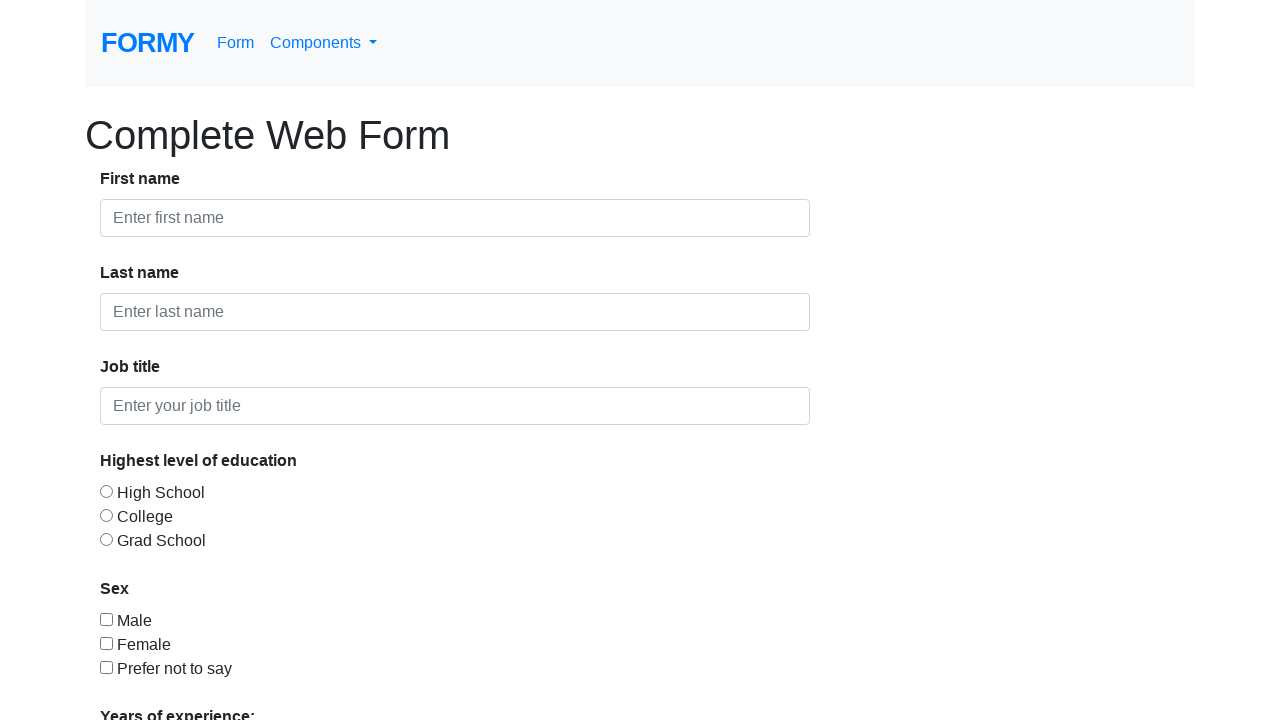

Found all input elements on the page
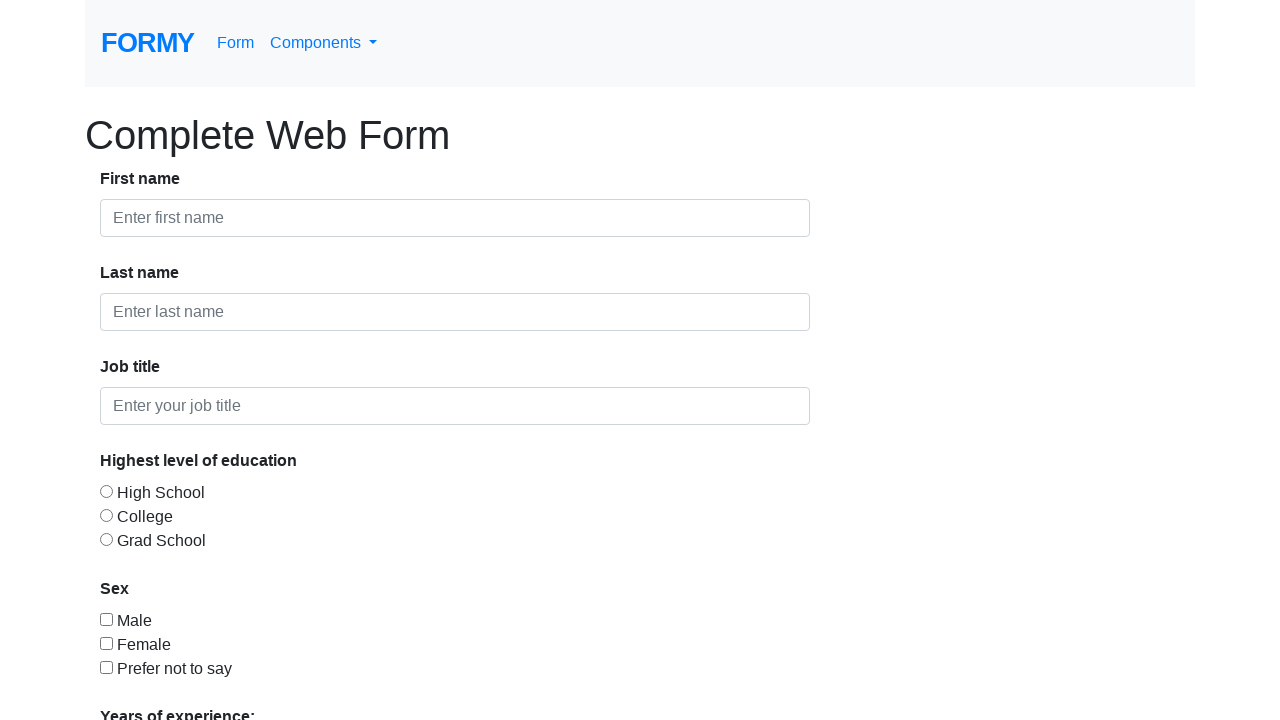

Scrolled input element into view
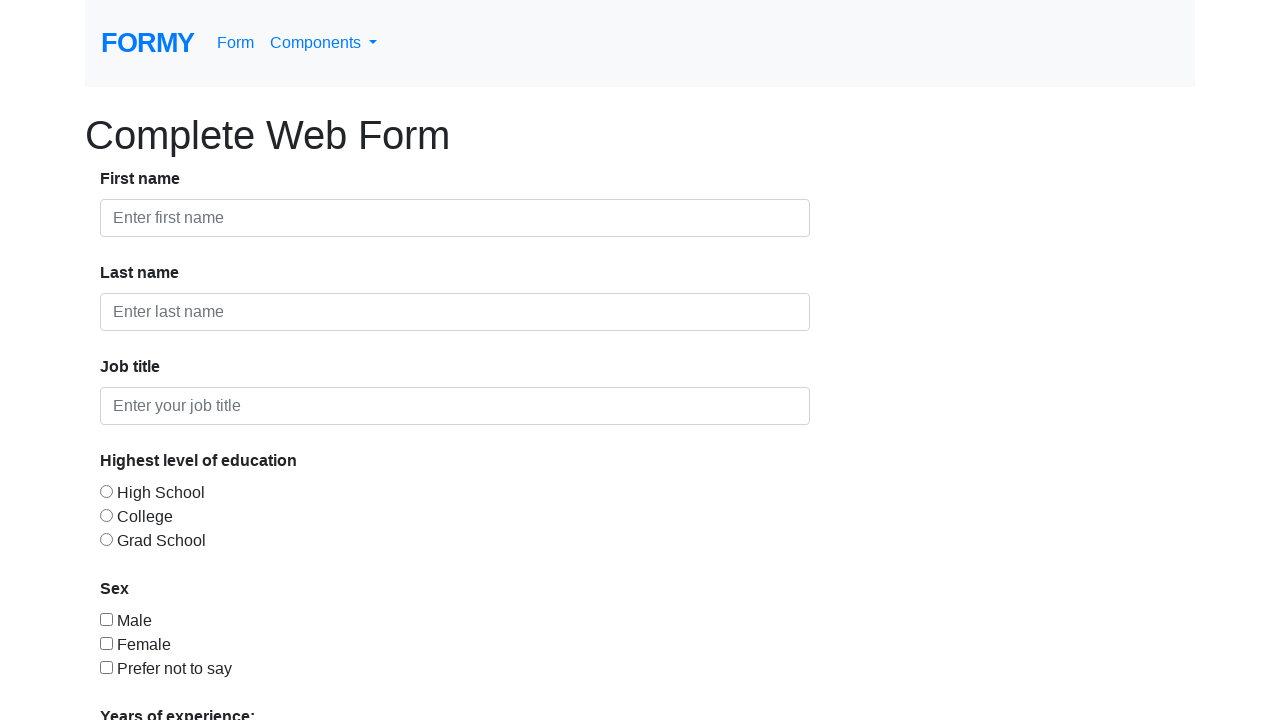

Waited 500ms before scrolling to next input
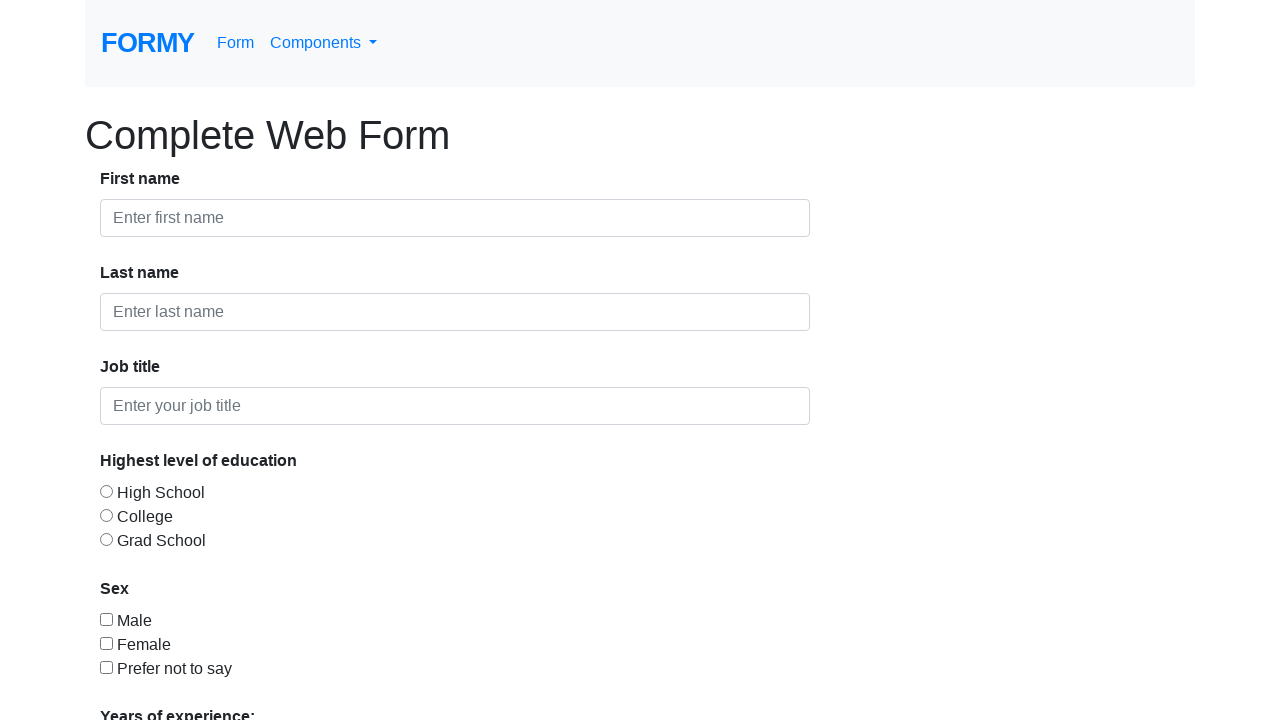

Scrolled input element into view
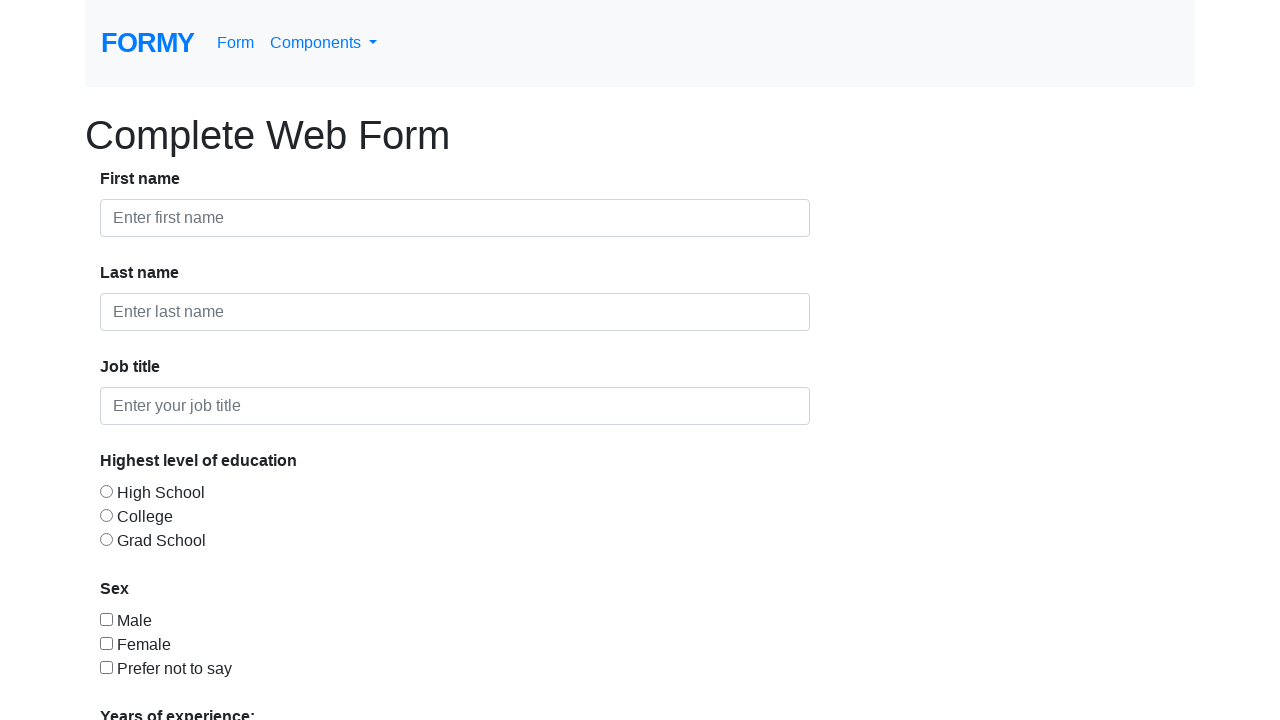

Waited 500ms before scrolling to next input
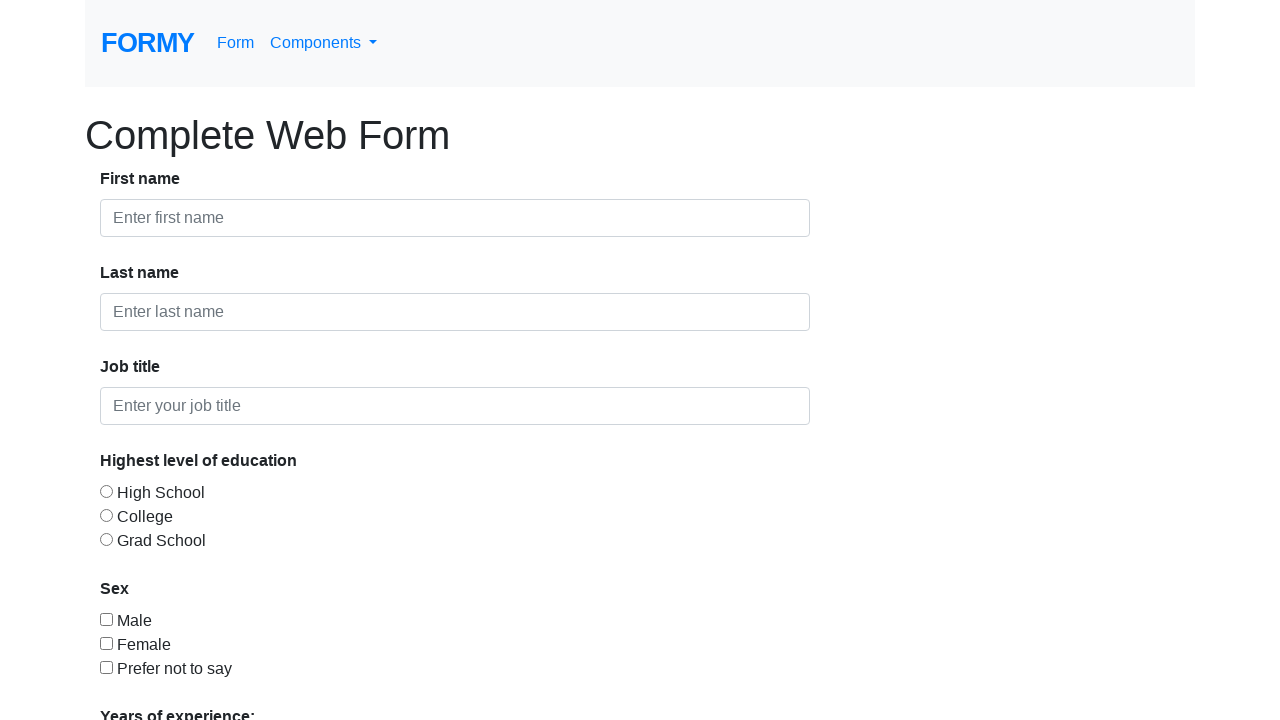

Scrolled input element into view
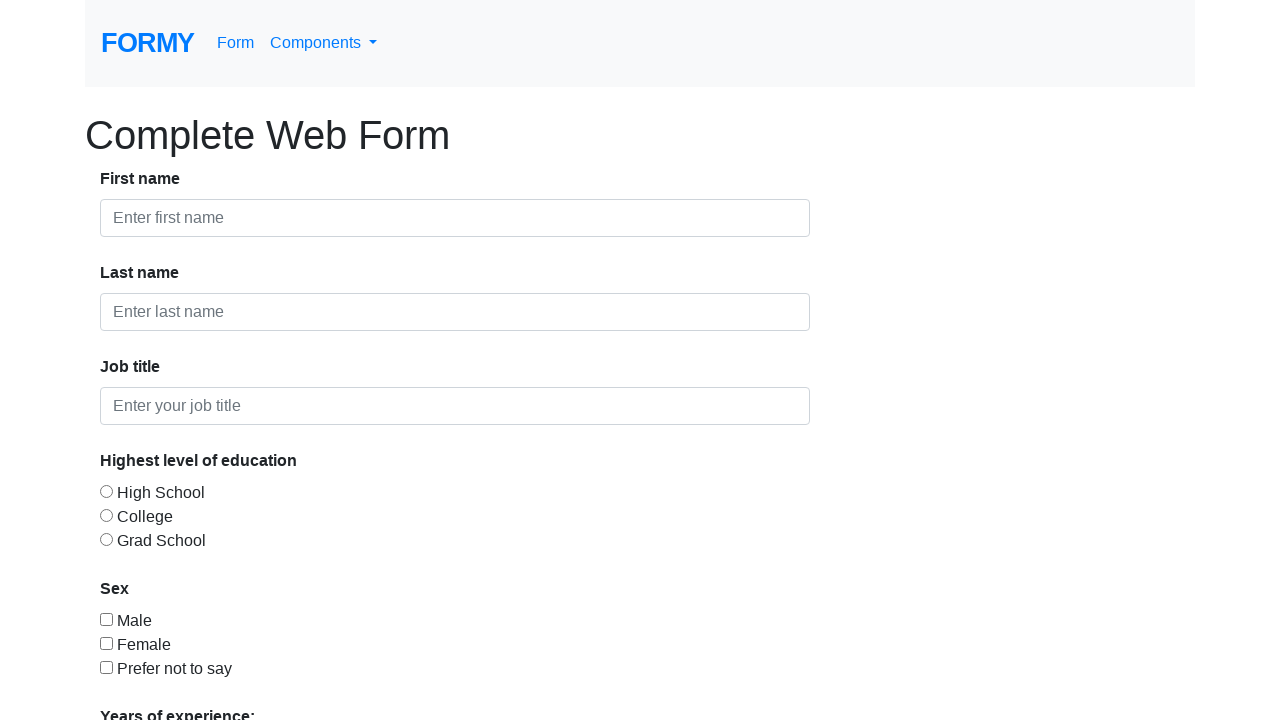

Waited 500ms before scrolling to next input
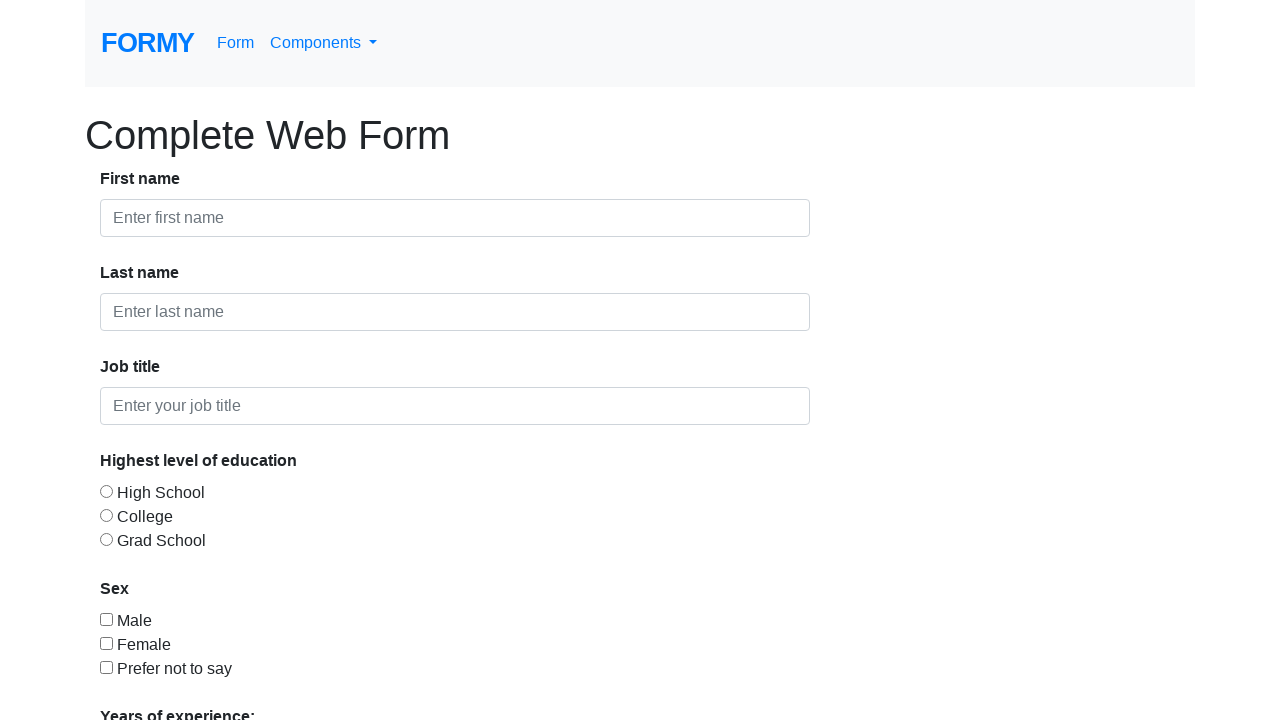

Scrolled input element into view
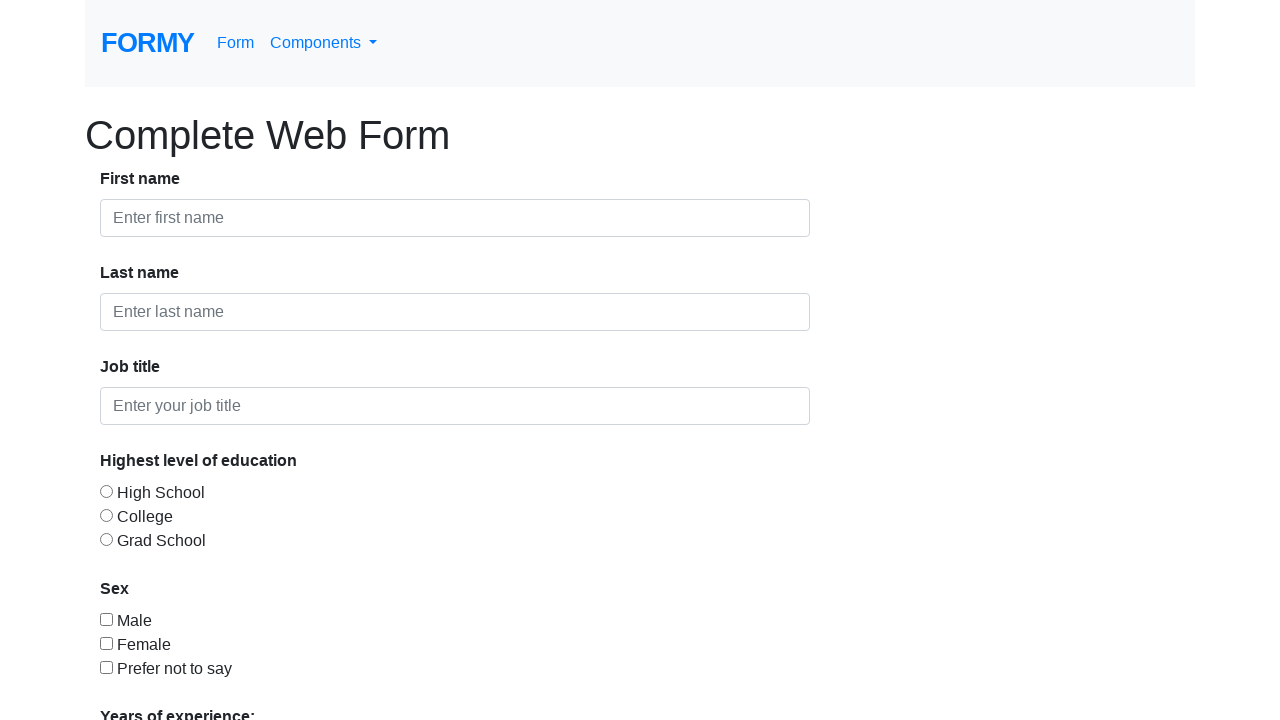

Waited 500ms before scrolling to next input
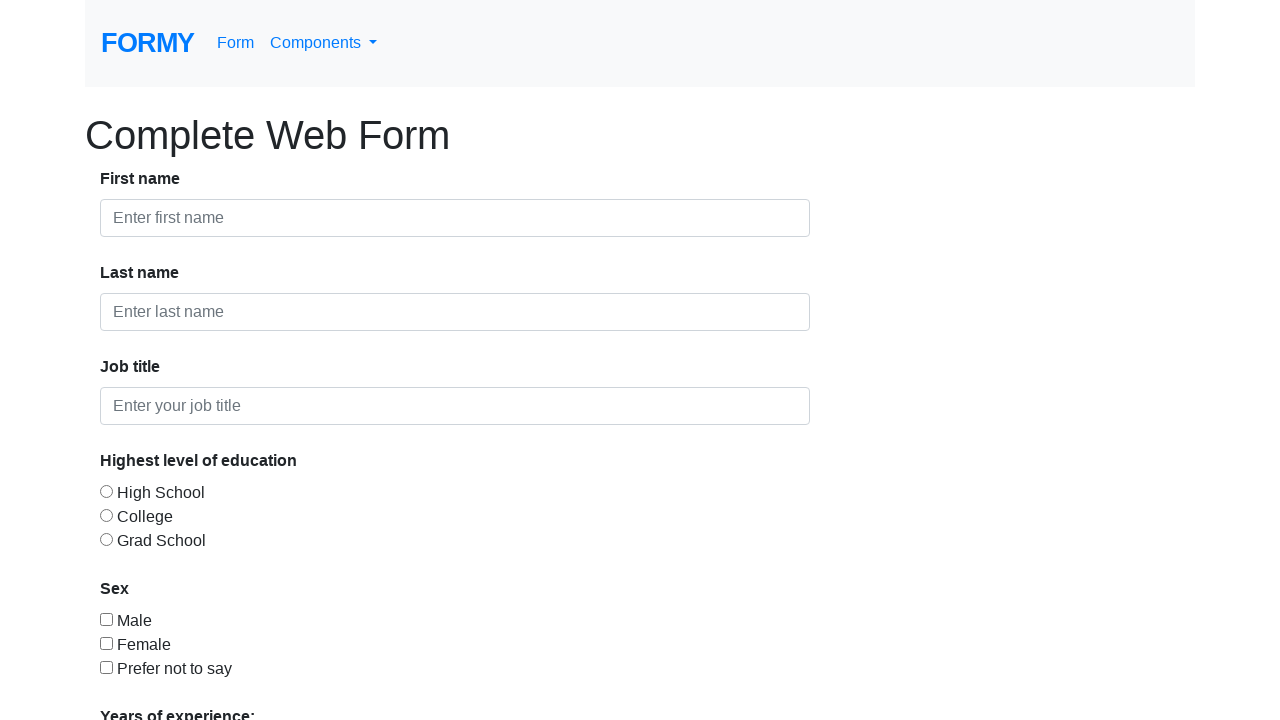

Scrolled input element into view
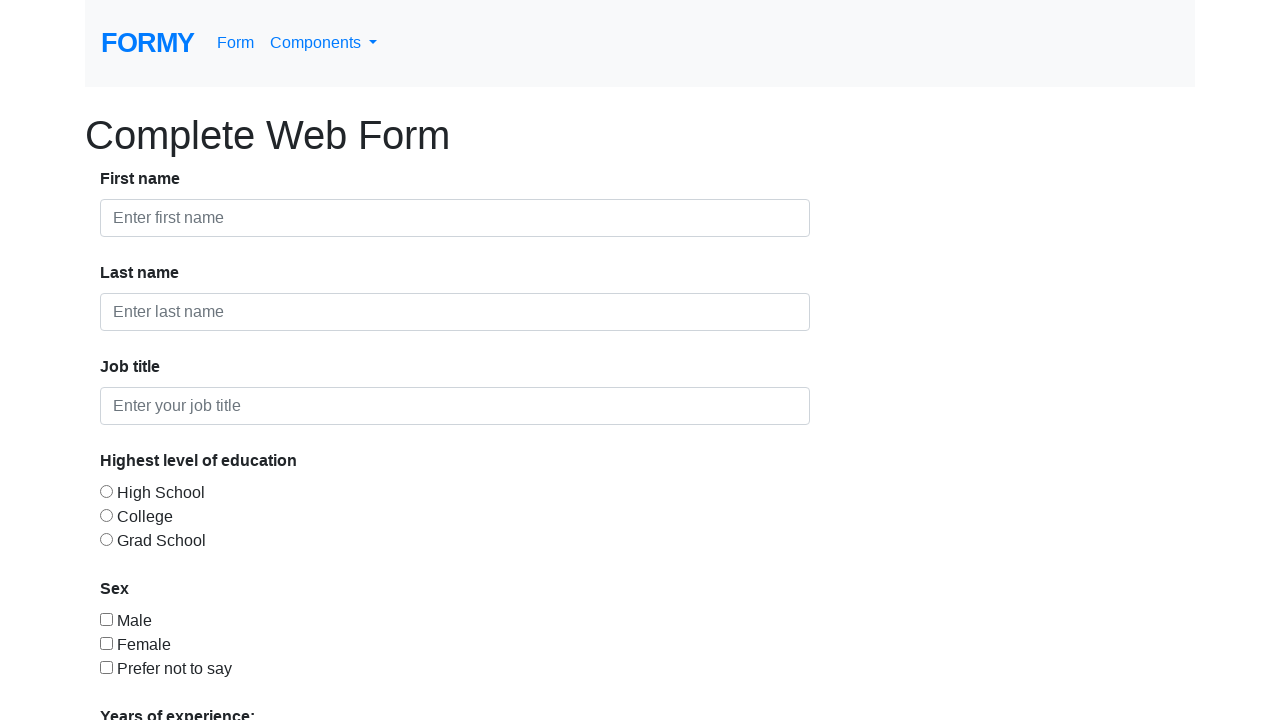

Waited 500ms before scrolling to next input
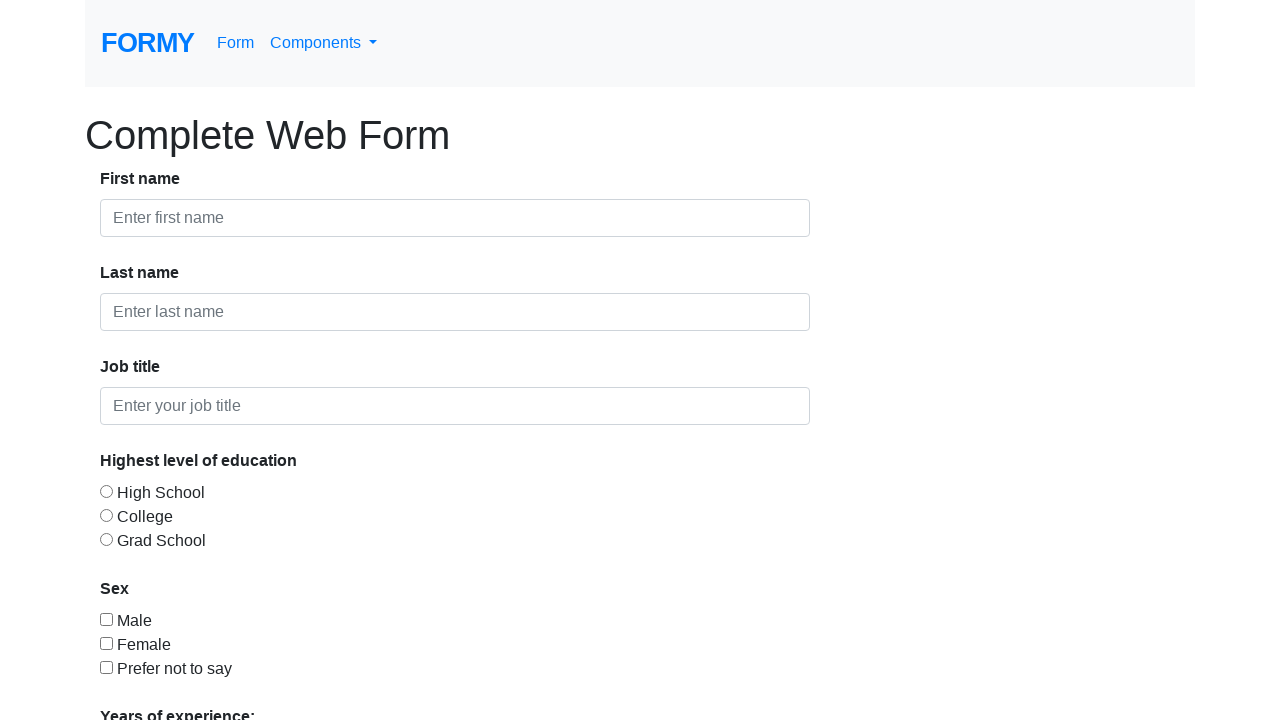

Scrolled input element into view
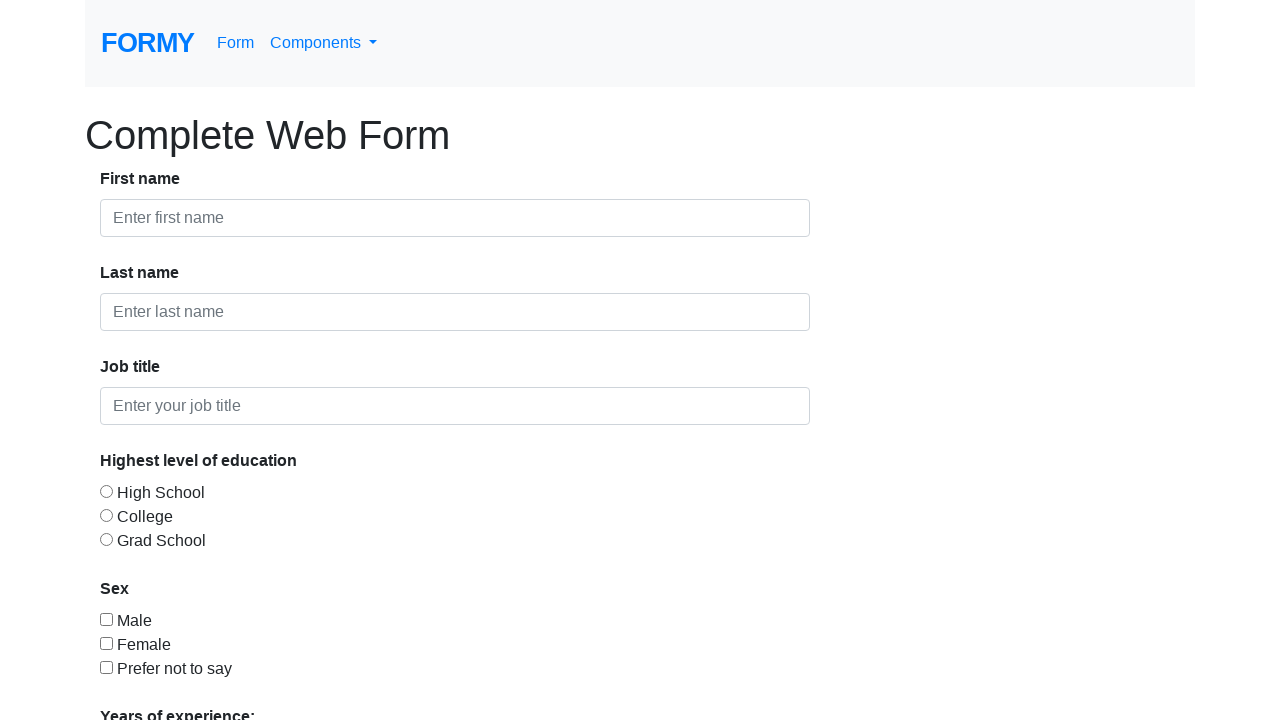

Waited 500ms before scrolling to next input
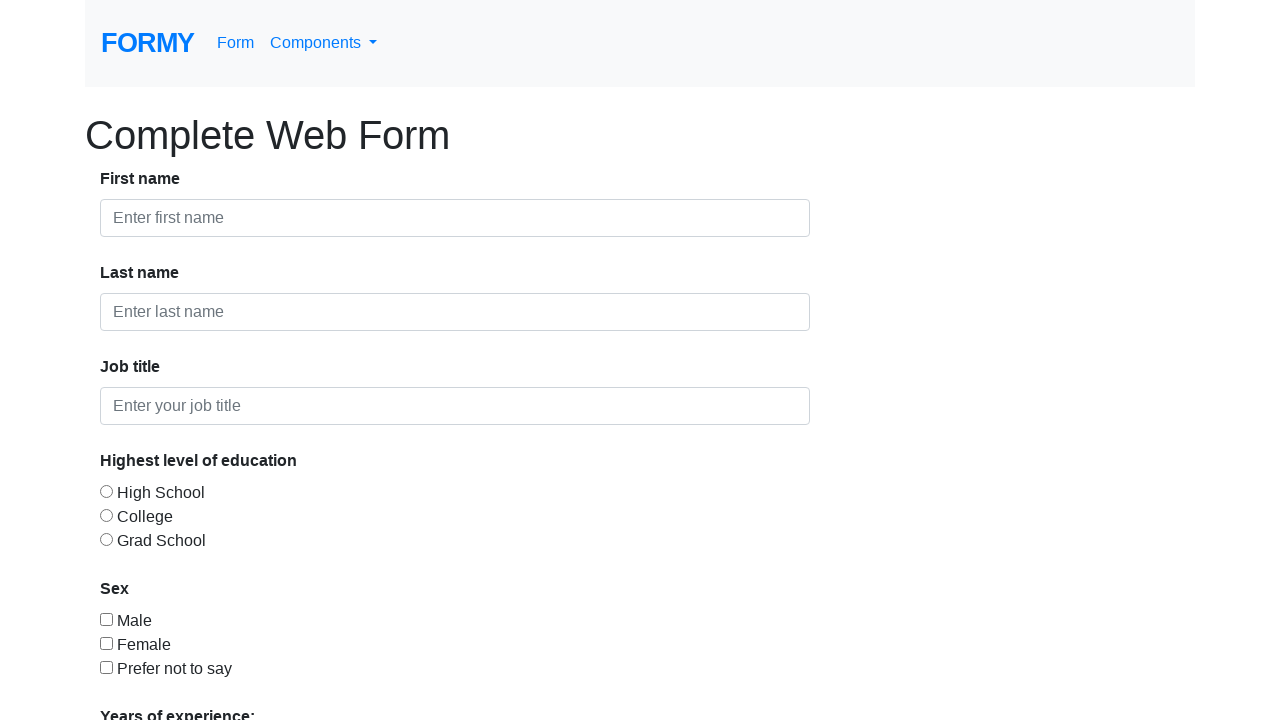

Scrolled input element into view
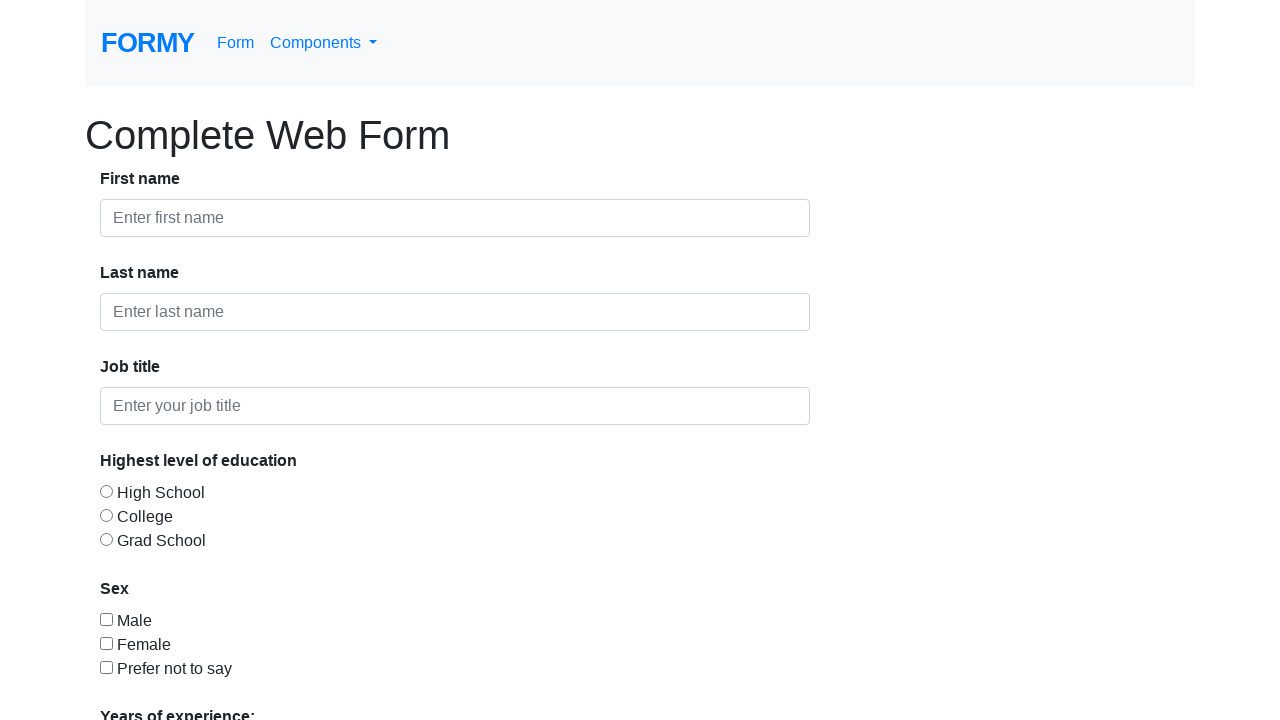

Waited 500ms before scrolling to next input
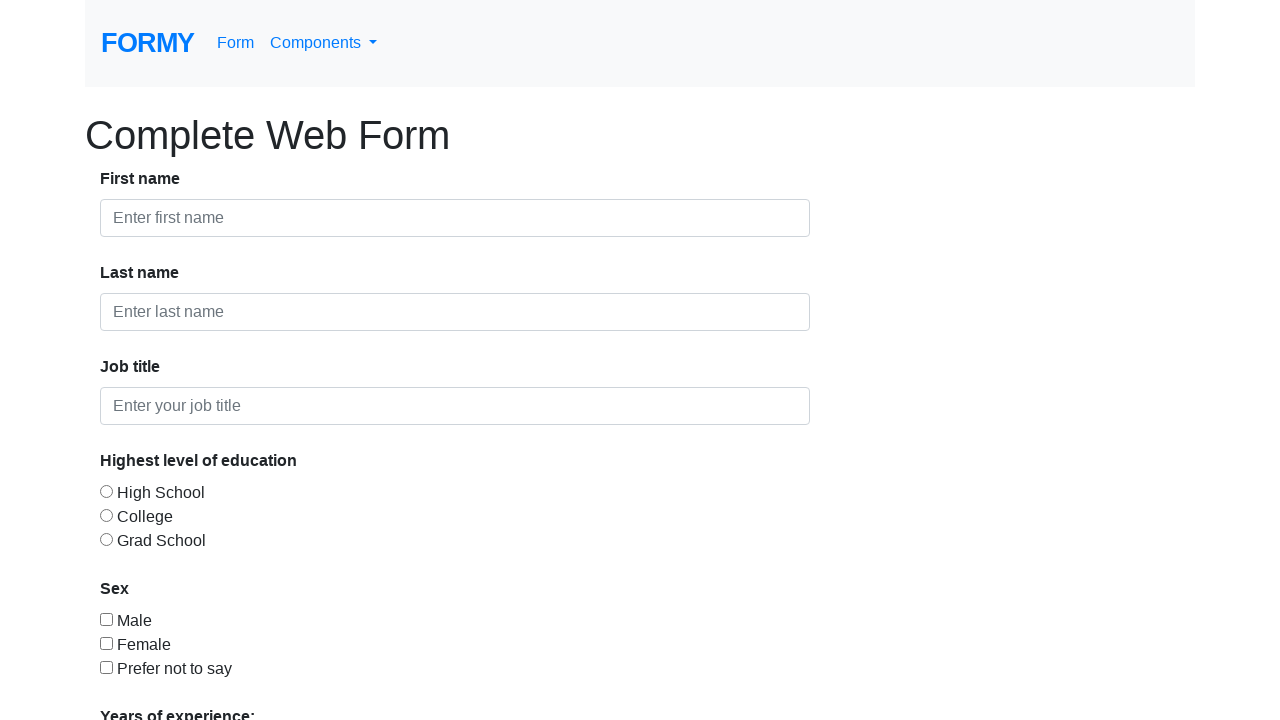

Scrolled input element into view
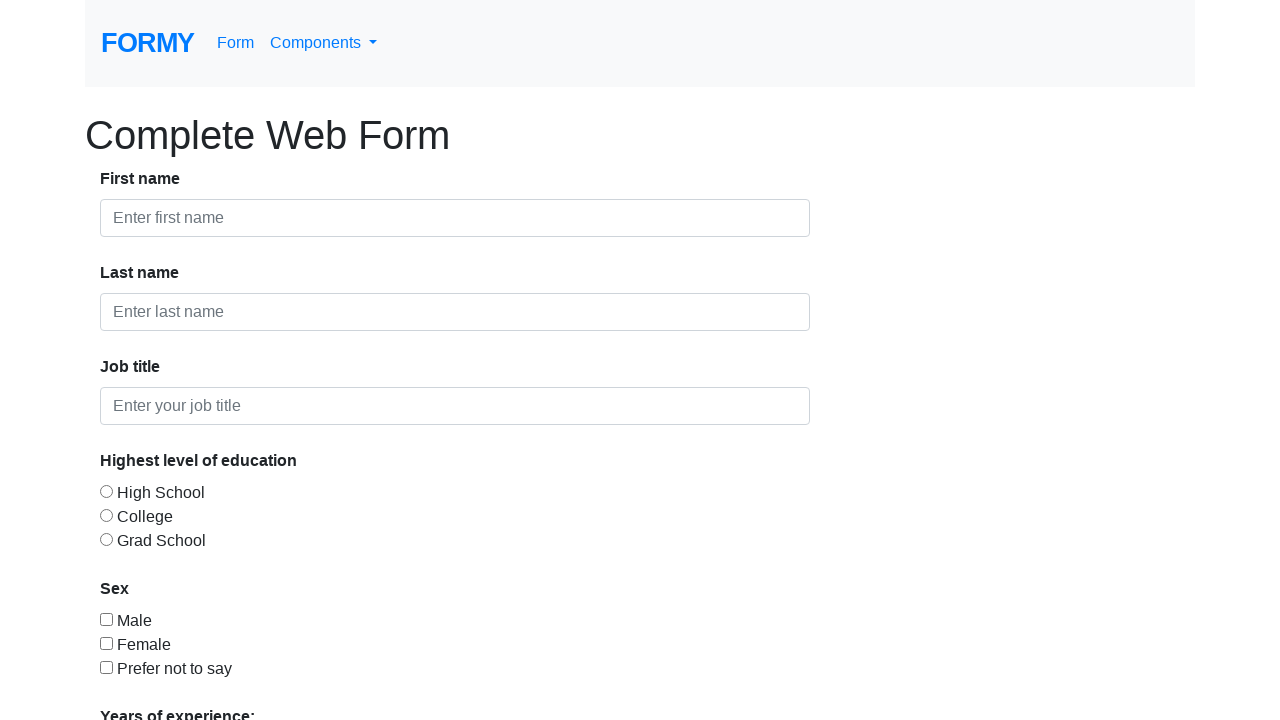

Waited 500ms before scrolling to next input
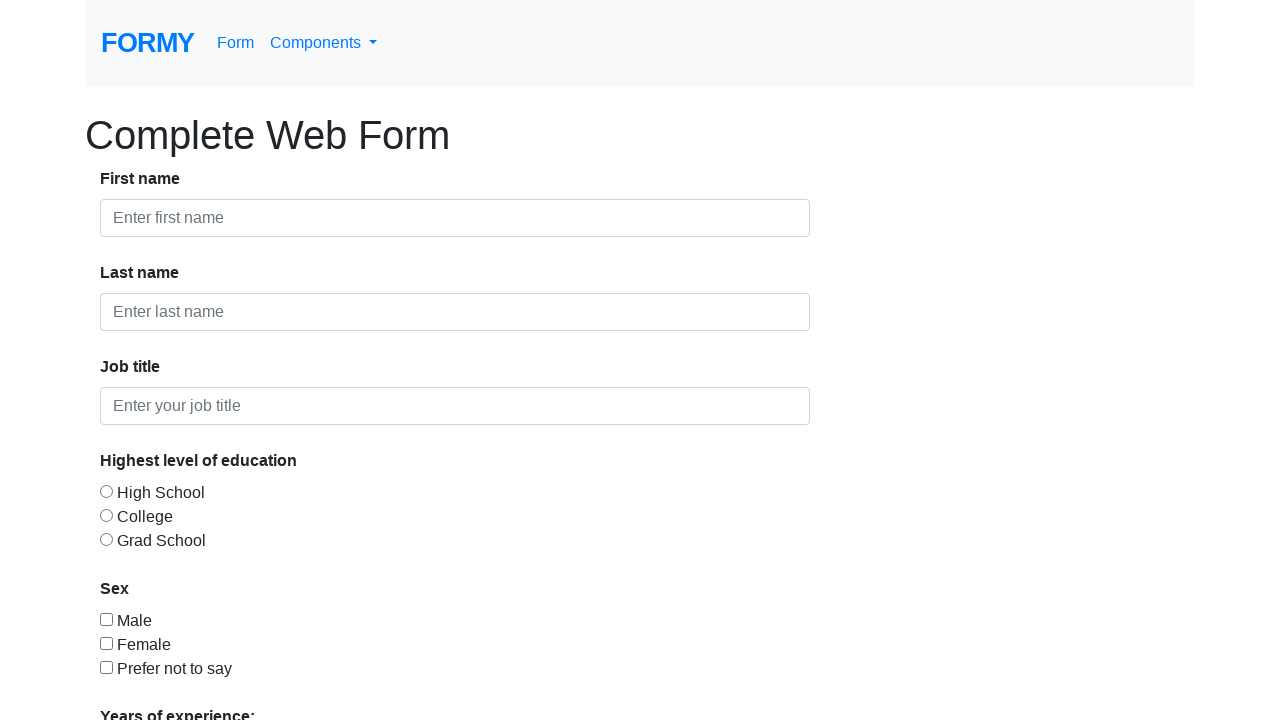

Scrolled input element into view
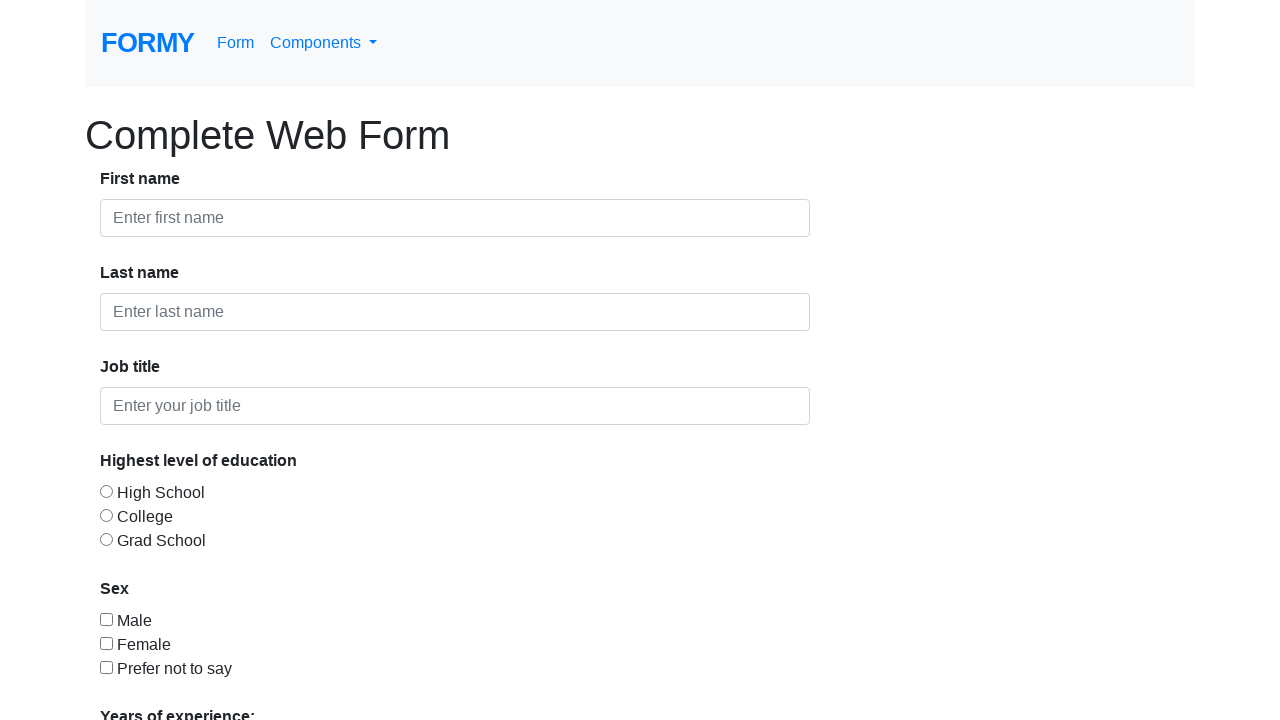

Waited 500ms before scrolling to next input
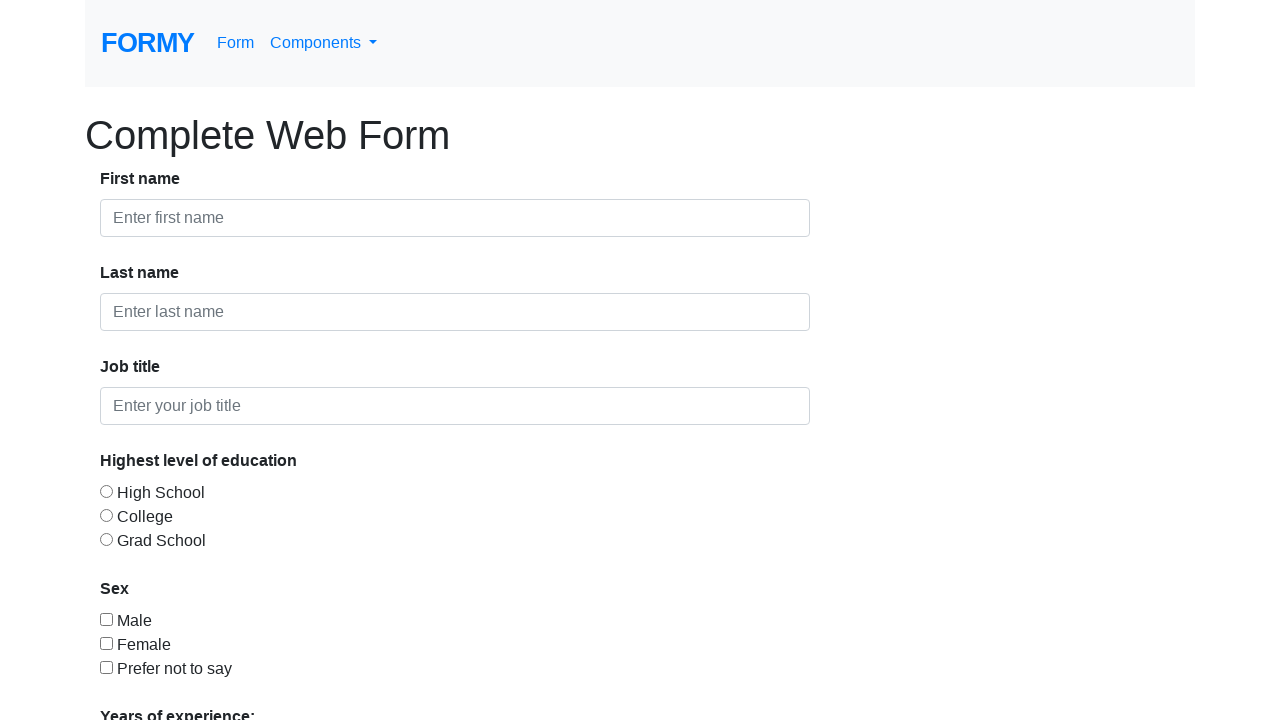

Scrolled input element into view
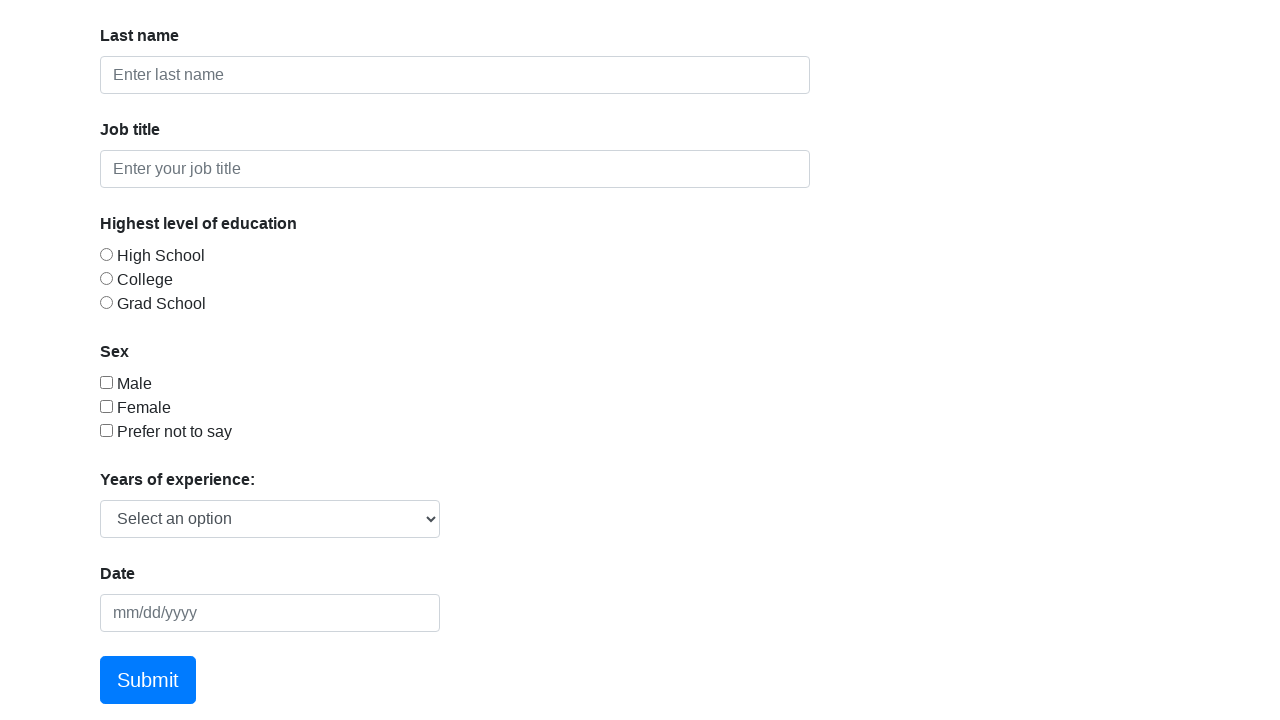

Waited 500ms before scrolling to next input
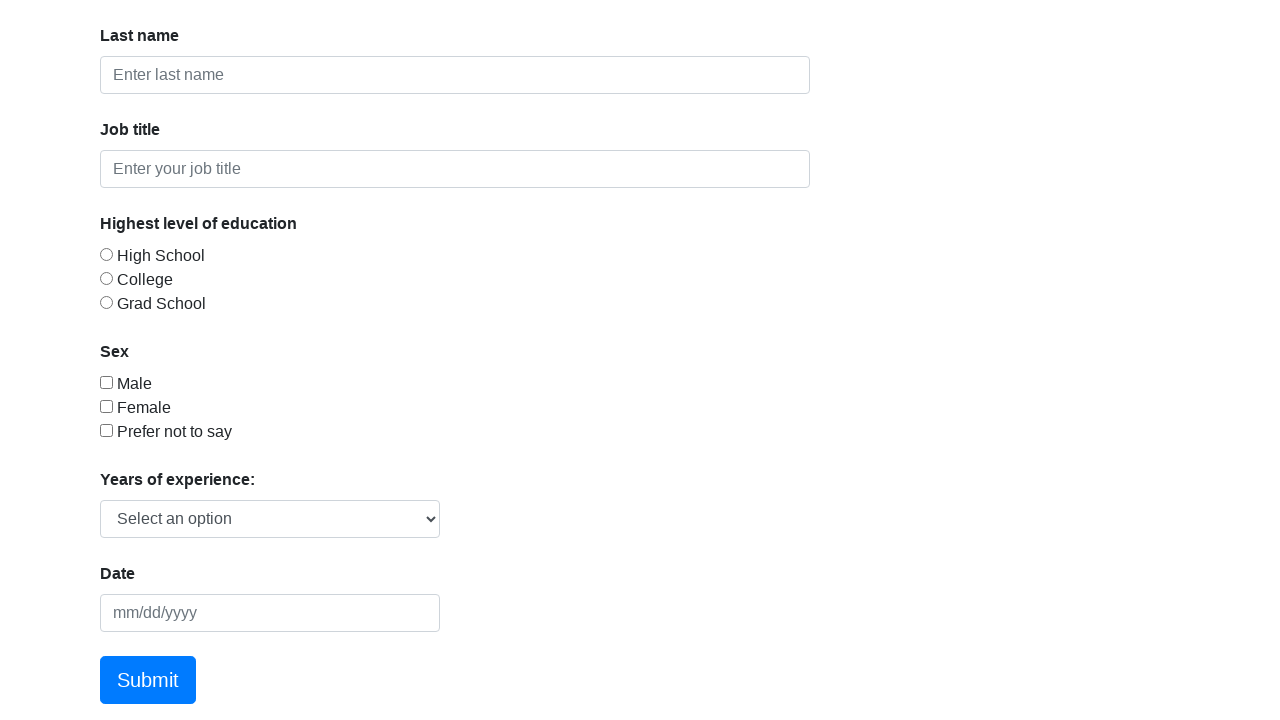

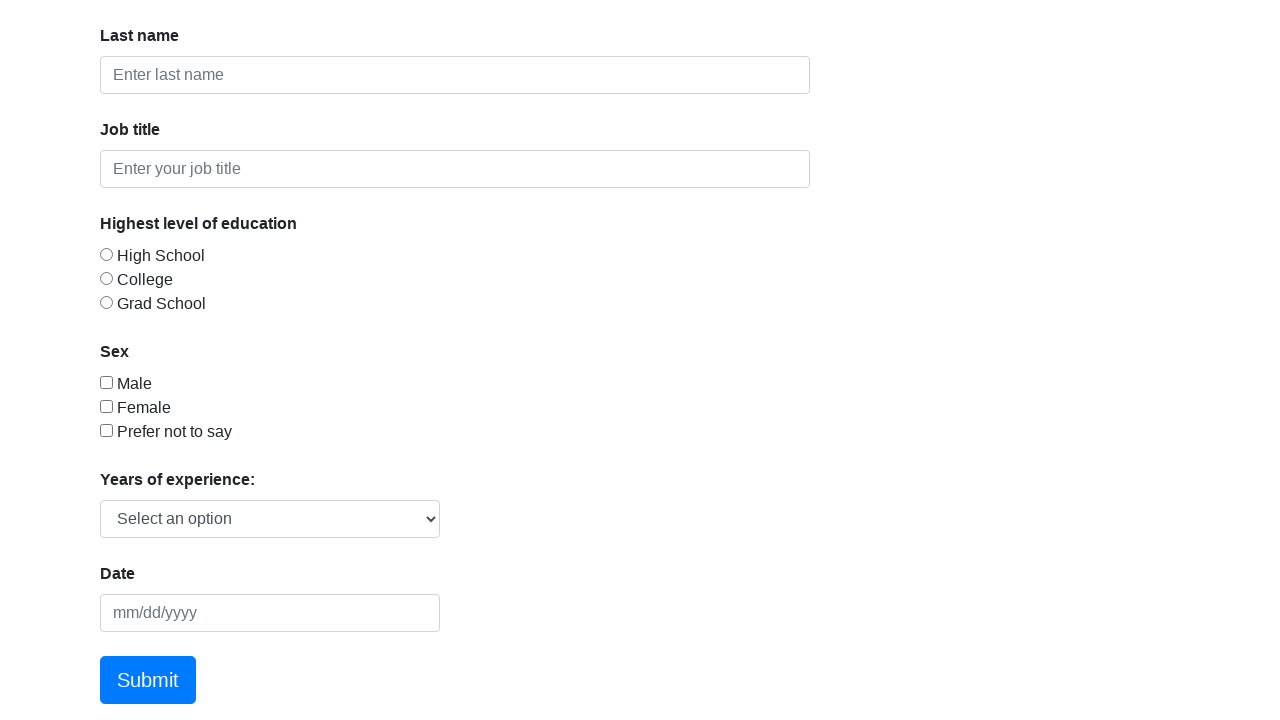